Tests the text box form on DemoQA by filling in a name field, submitting the form, and verifying the name is displayed correctly

Starting URL: https://demoqa.com/text-box

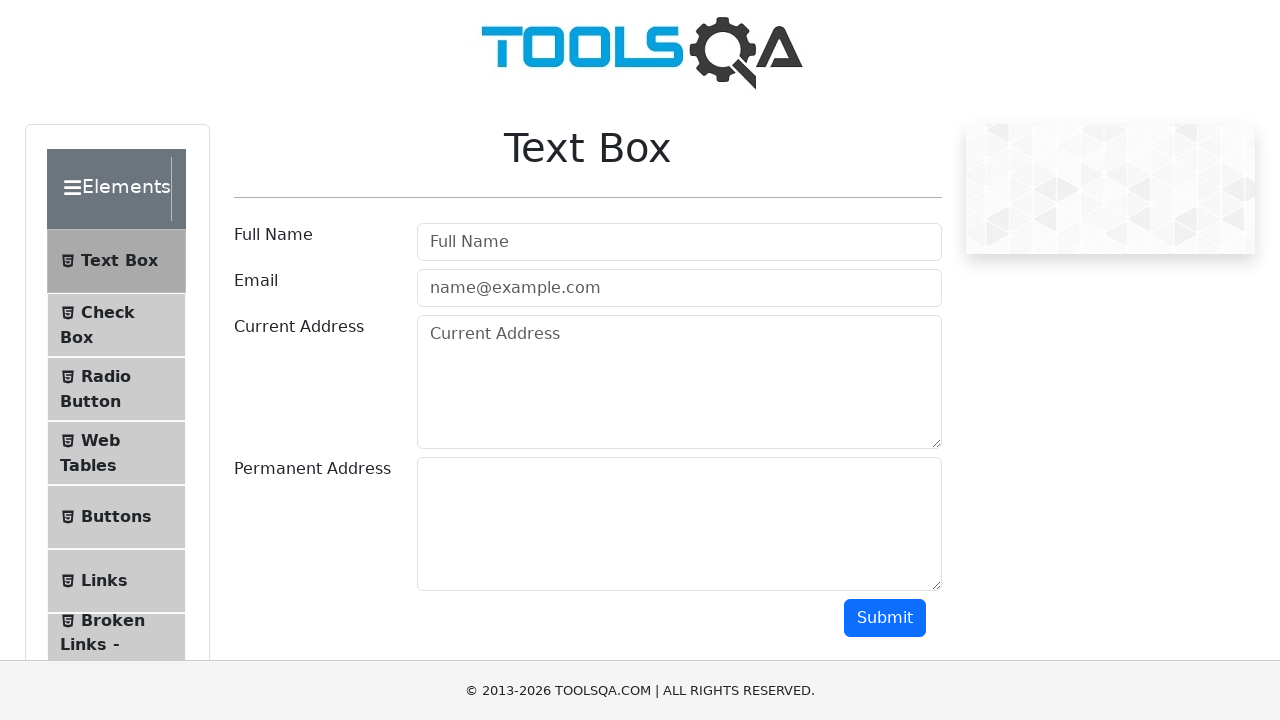

Filled full name field with 'John Smith' on #userName
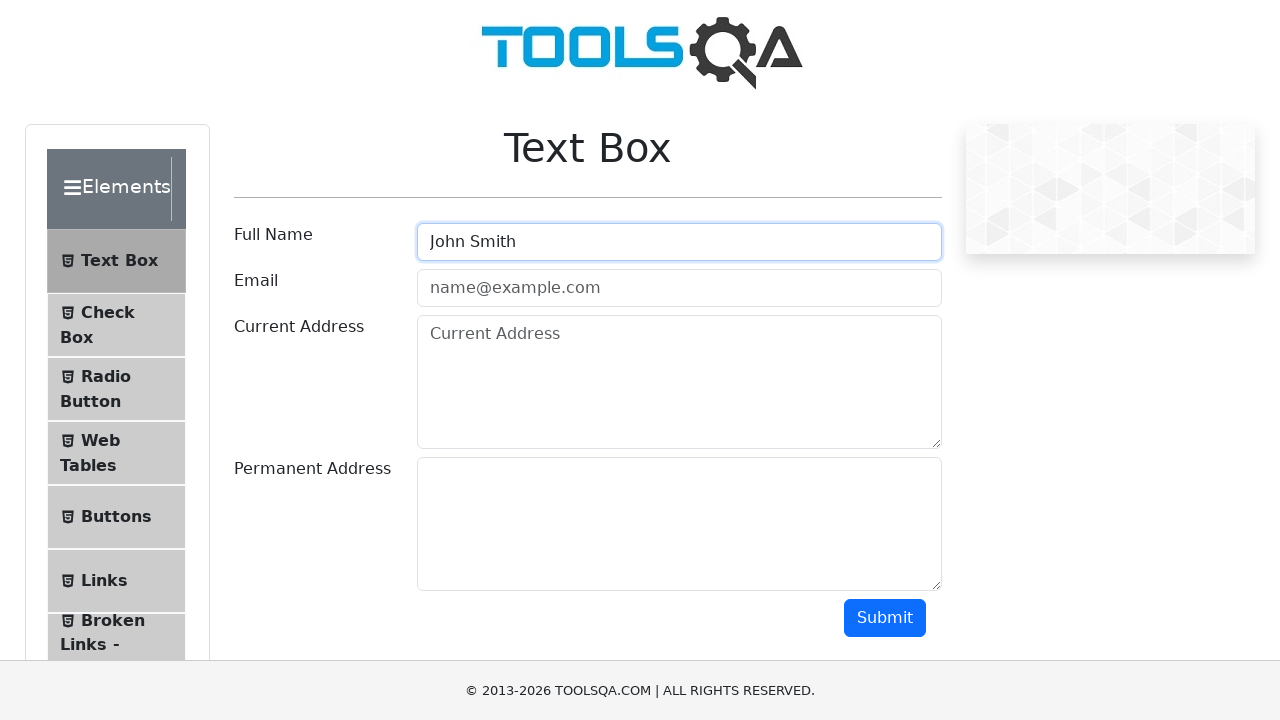

Clicked submit button to submit the form at (885, 618) on #submit
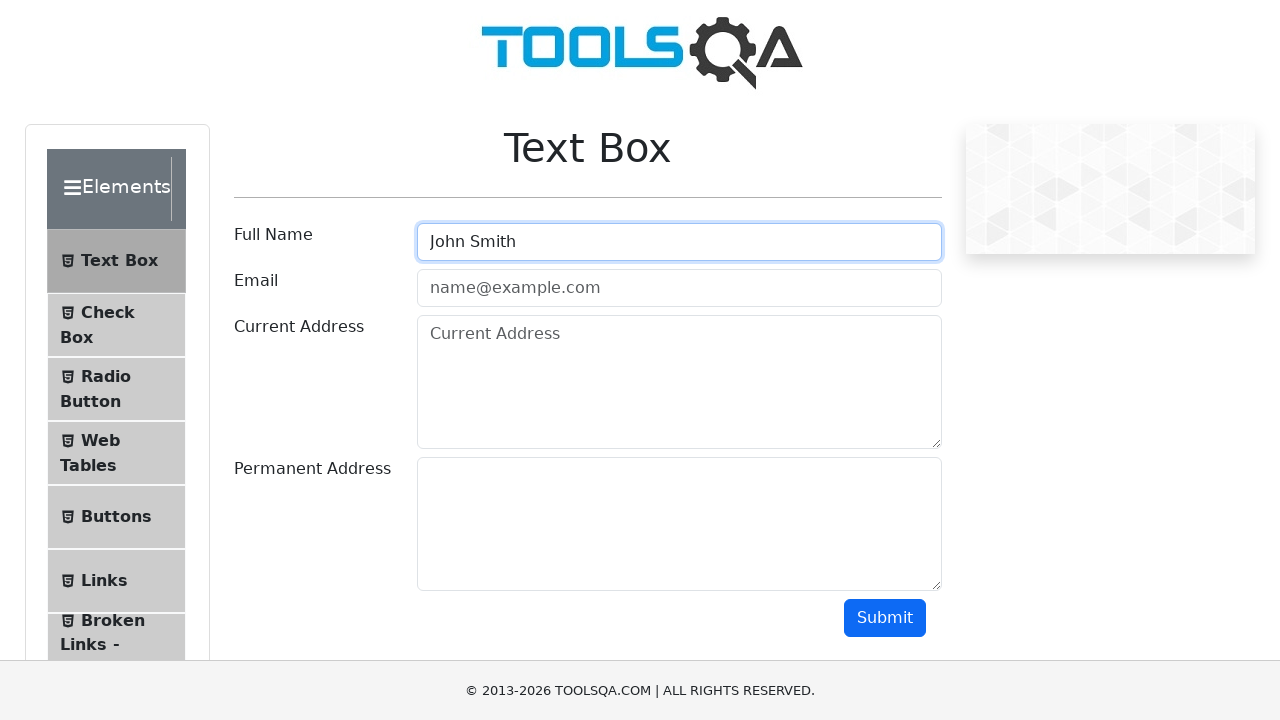

Name result field appeared after form submission
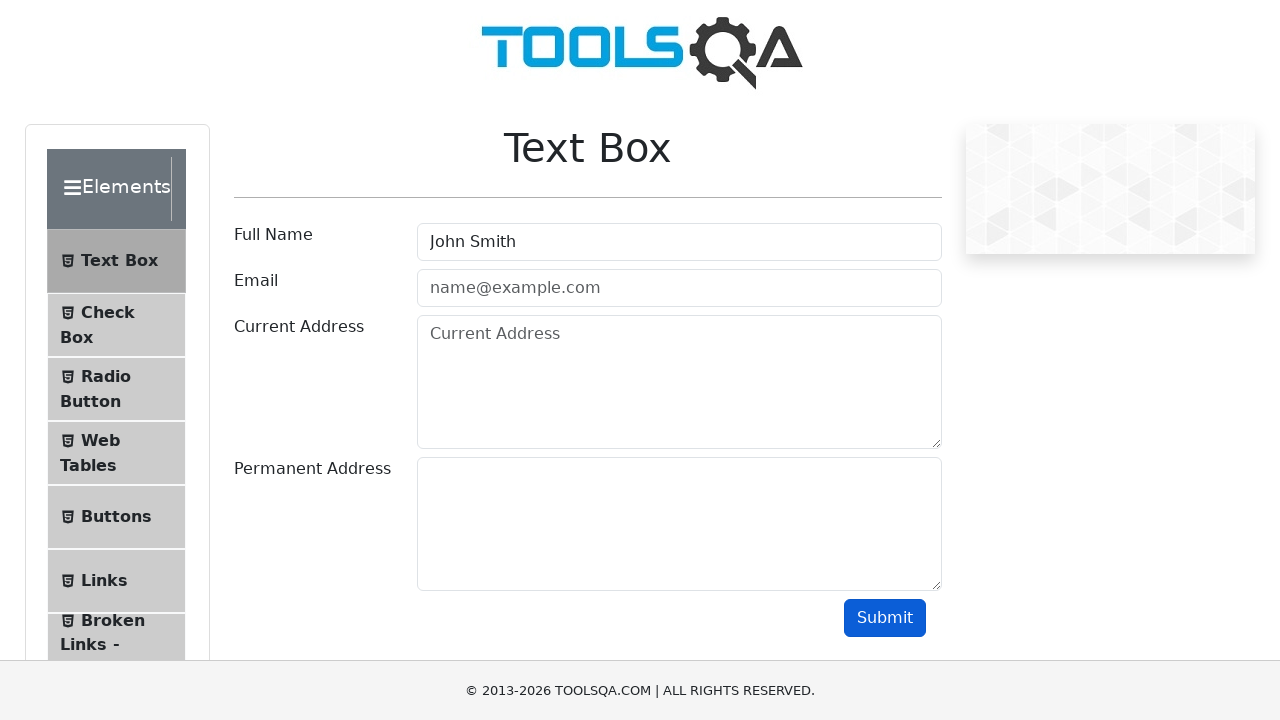

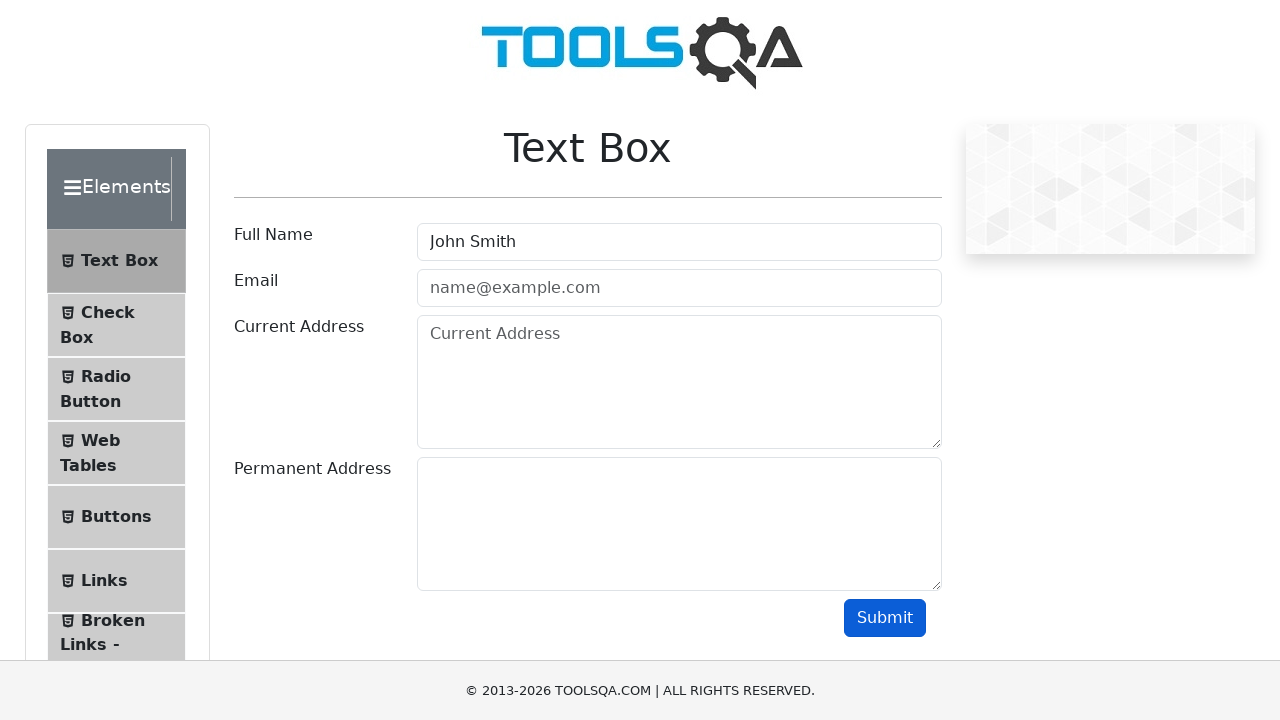